Tests the delete customer functionality by logging in as Bank Manager, navigating to Customers list, and deleting customer entries.

Starting URL: https://www.globalsqa.com/angularJs-protractor/BankingProject/#/login

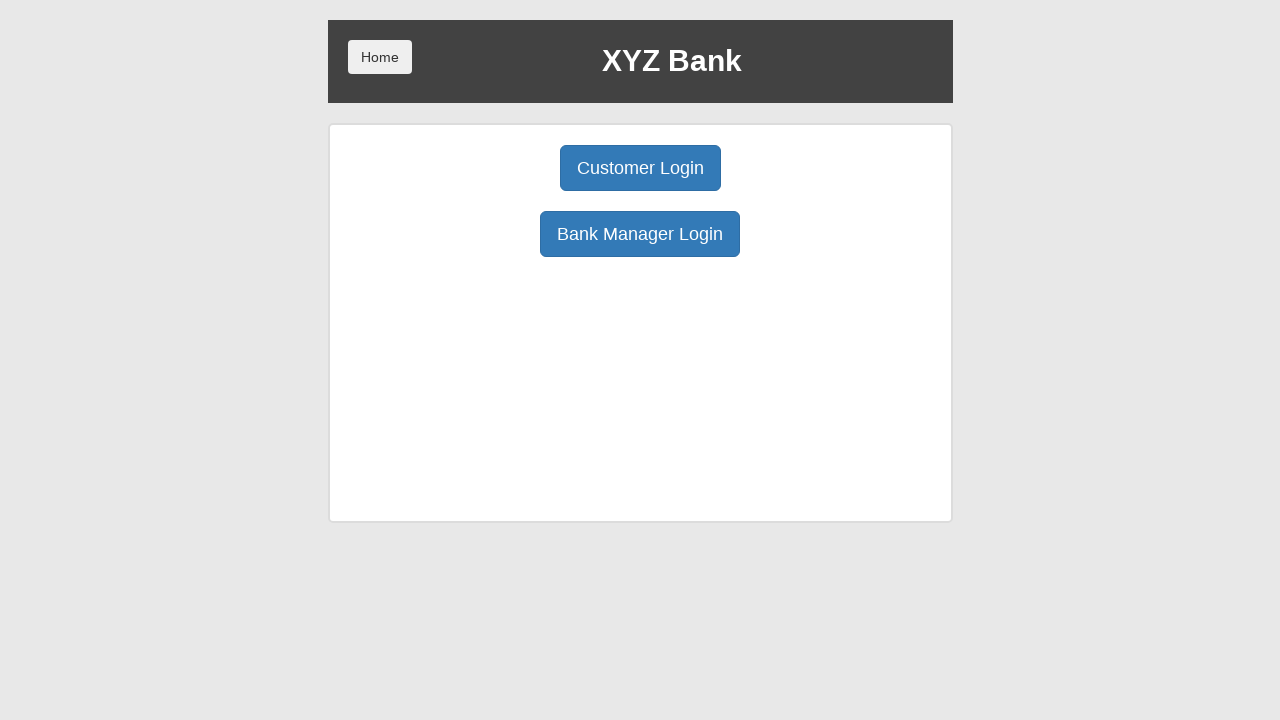

Clicked Bank Manager Login button at (640, 234) on button:has-text('Bank Manager Login')
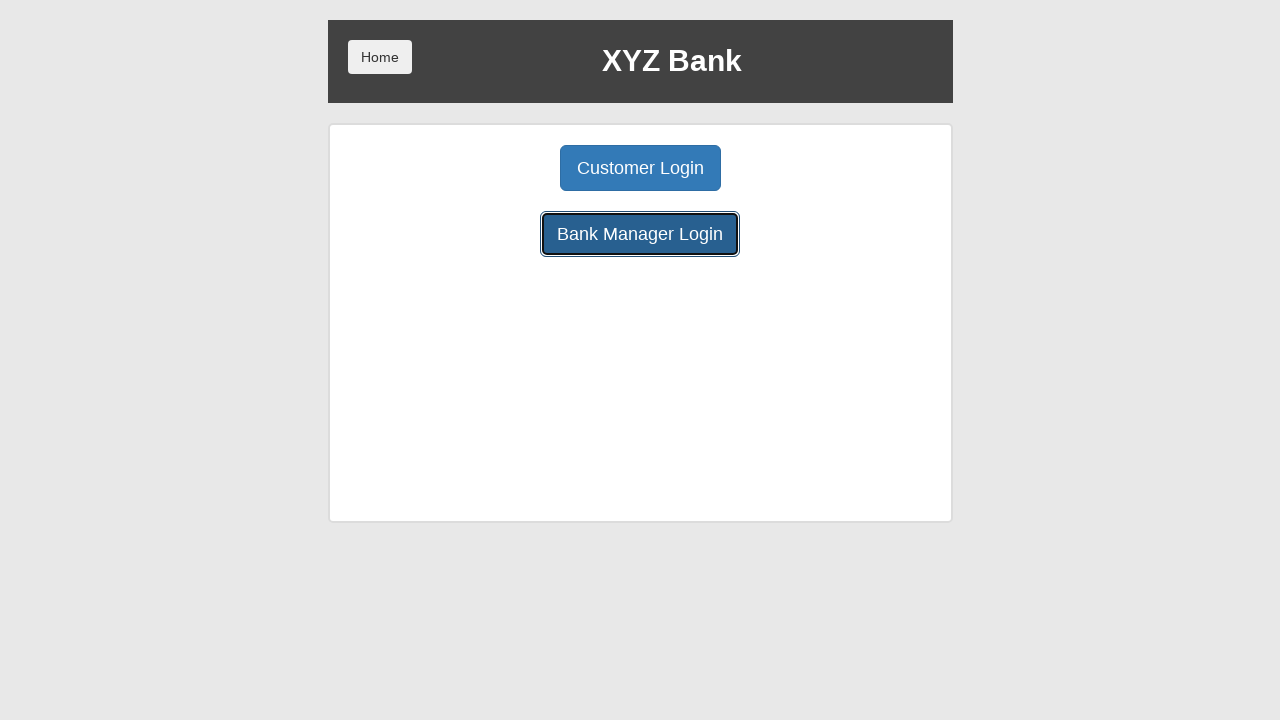

Clicked Customers tab at (792, 168) on button:has-text('Customers')
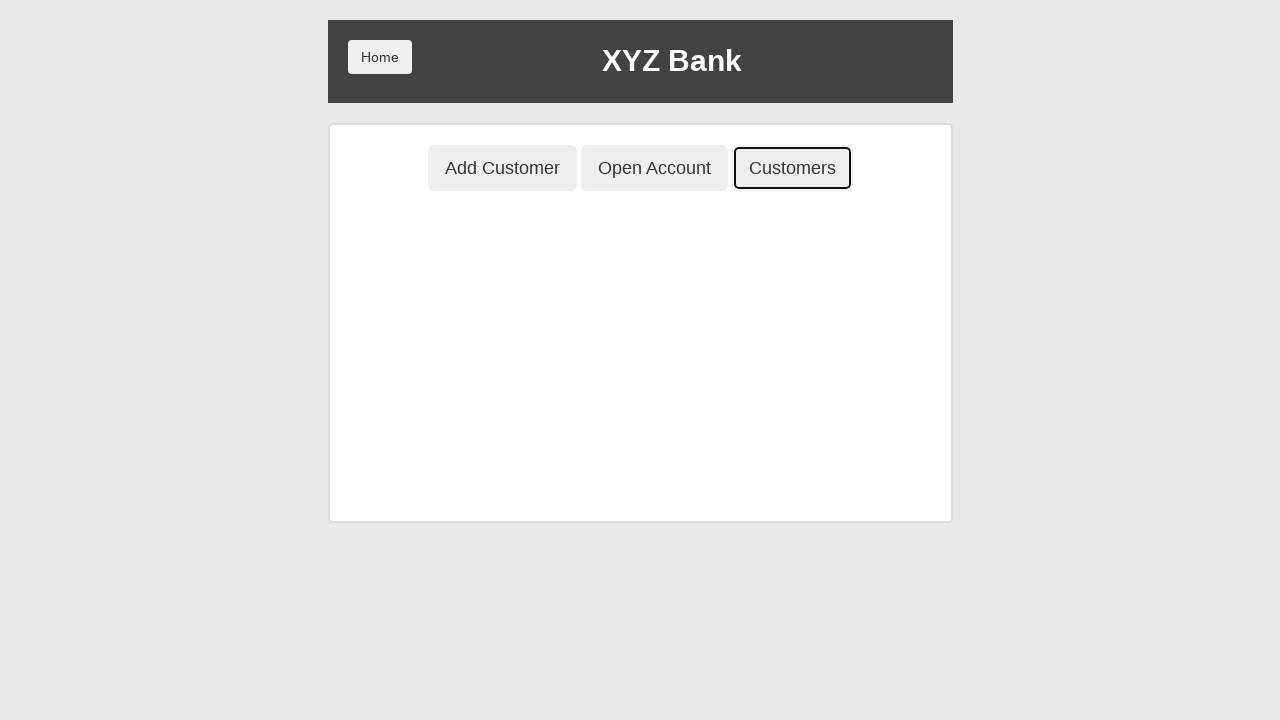

Customer table loaded
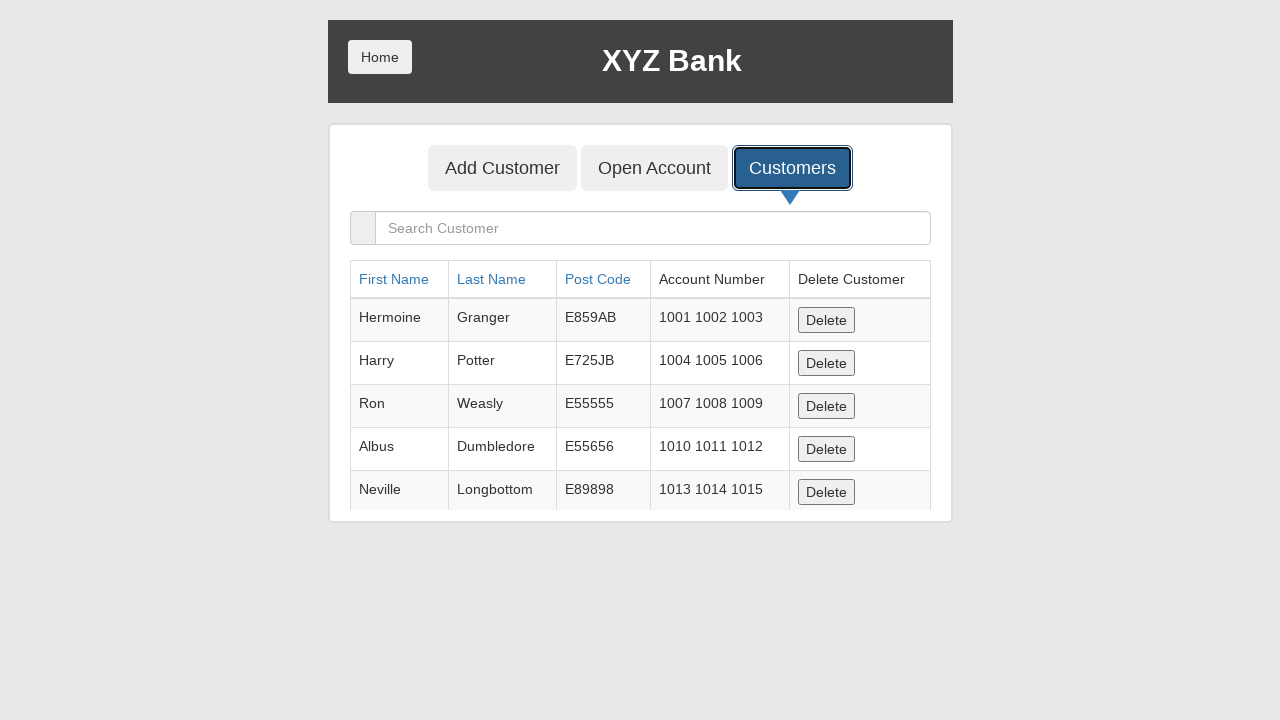

Clicked Delete button on first customer row at (826, 320) on table.table tbody tr:first-child button:has-text('Delete')
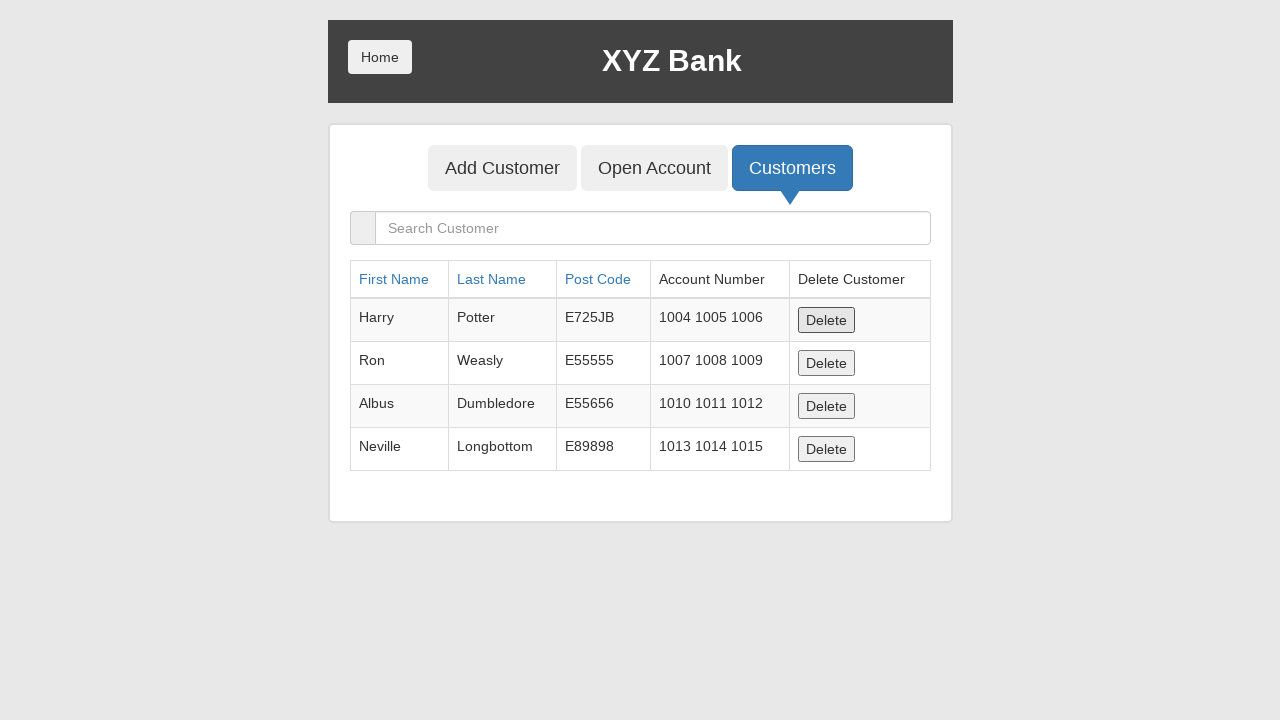

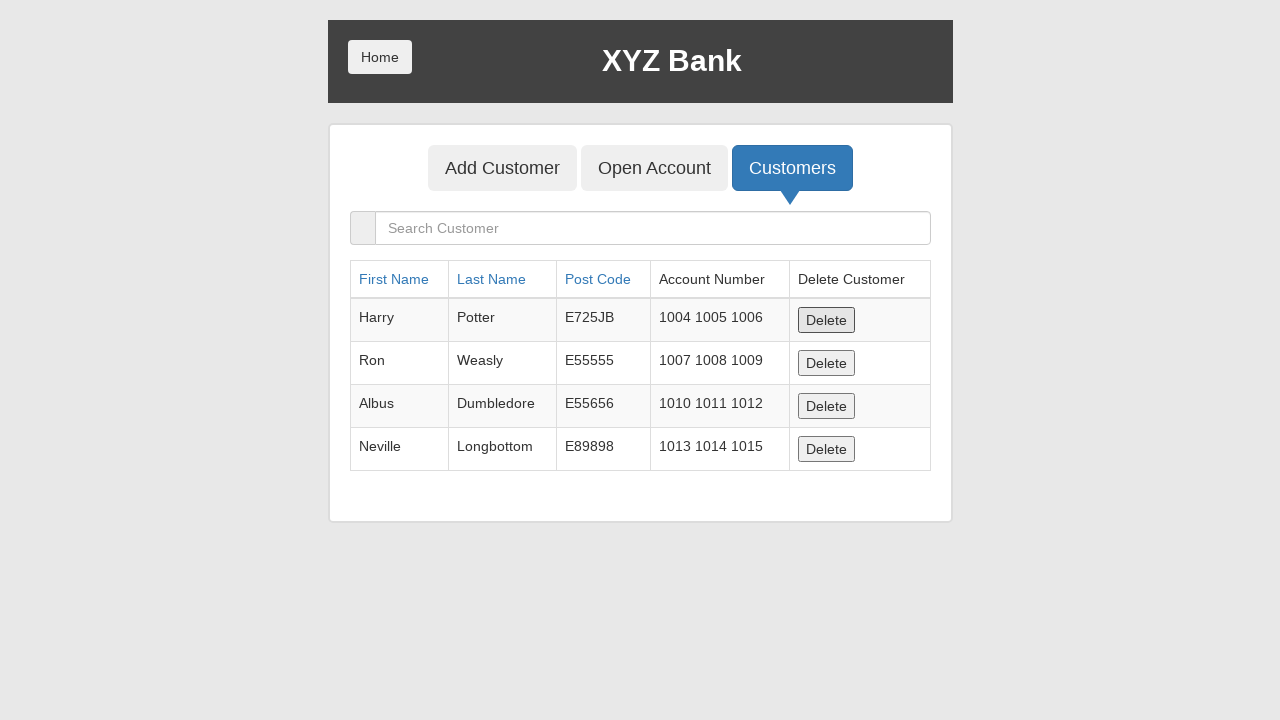